Tests dynamic content loading by clicking a start button and waiting for hidden content to become visible

Starting URL: https://the-internet.herokuapp.com/dynamic_loading/1

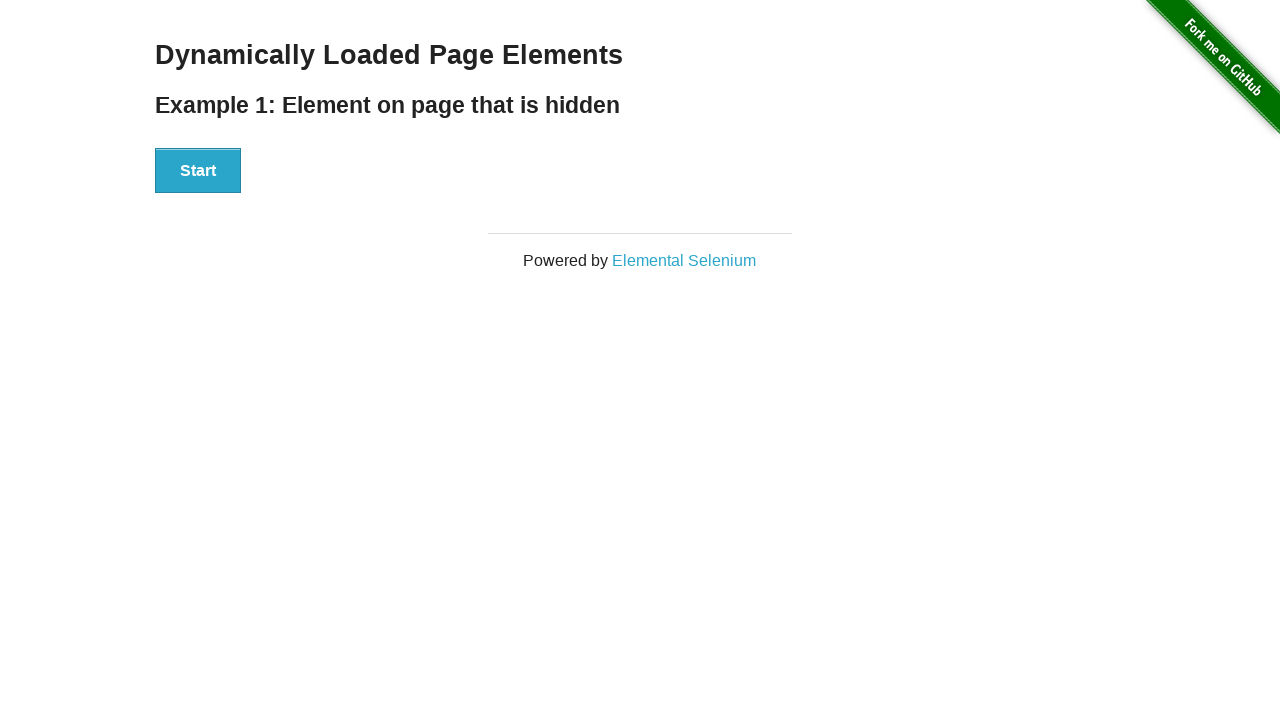

Clicked start button to trigger dynamic content loading at (198, 171) on div[id='start'] button
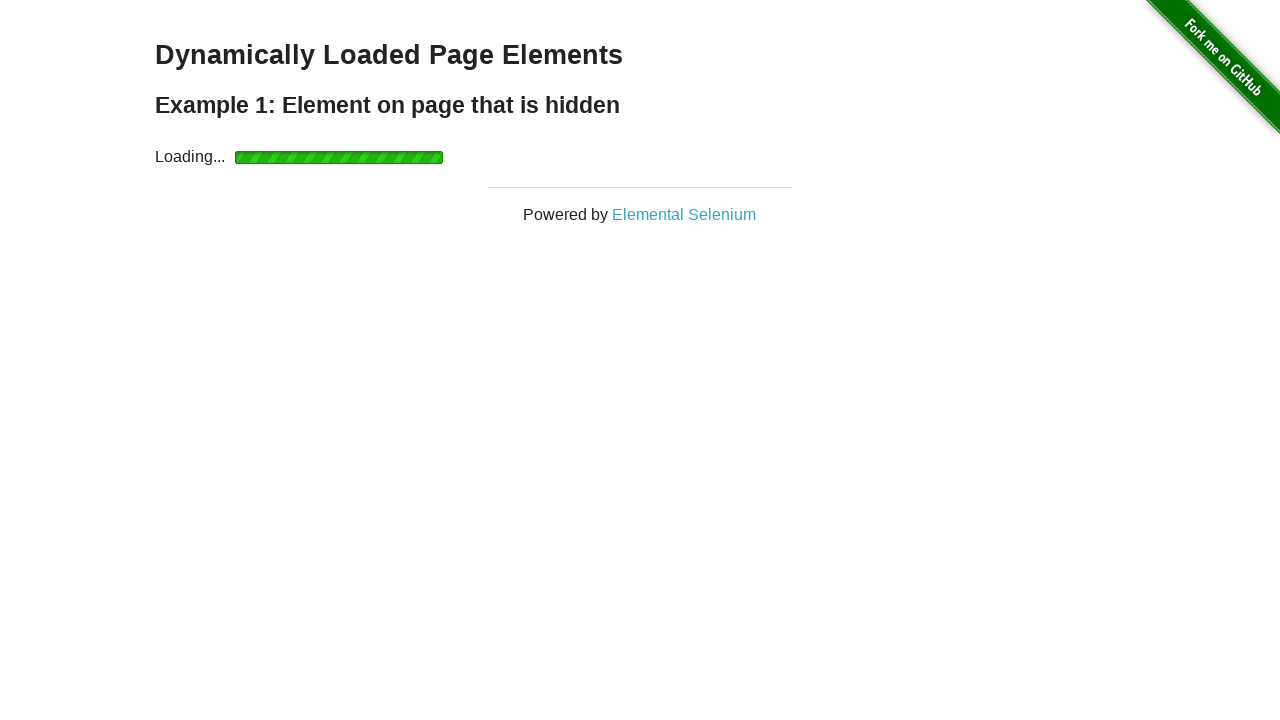

Waited for dynamically loaded content to become visible
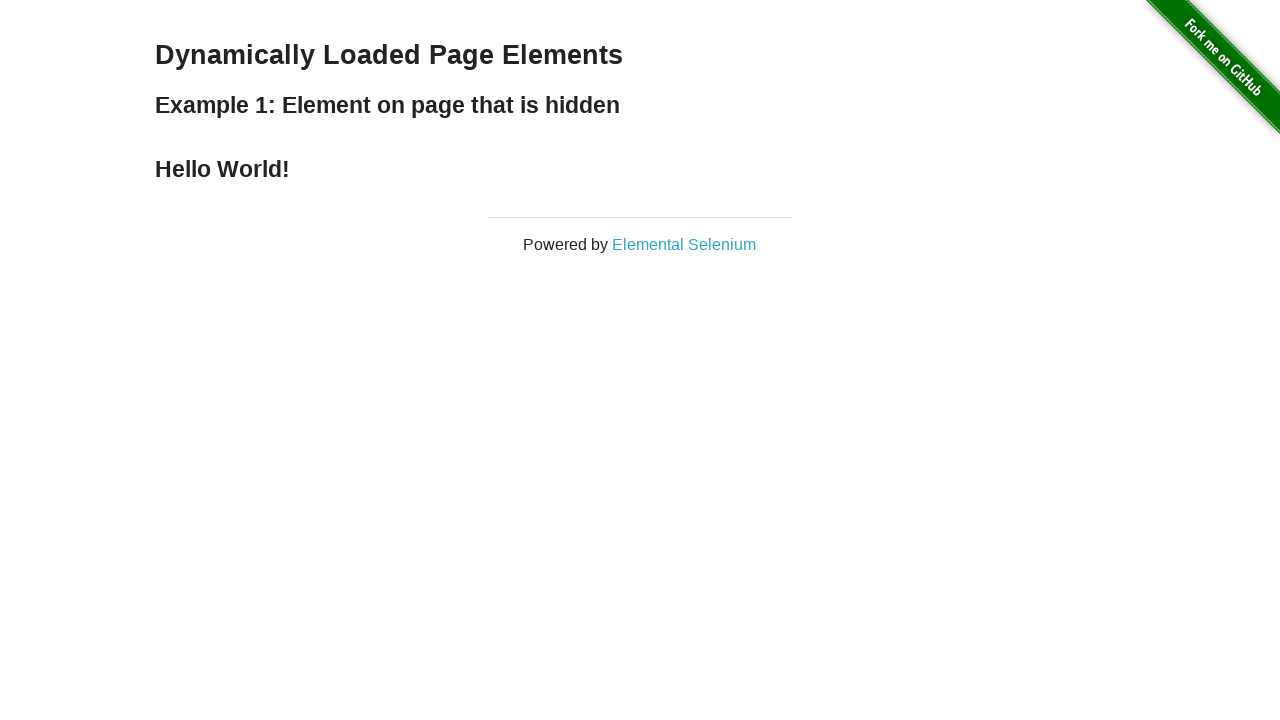

Verified that the finish message element is displayed
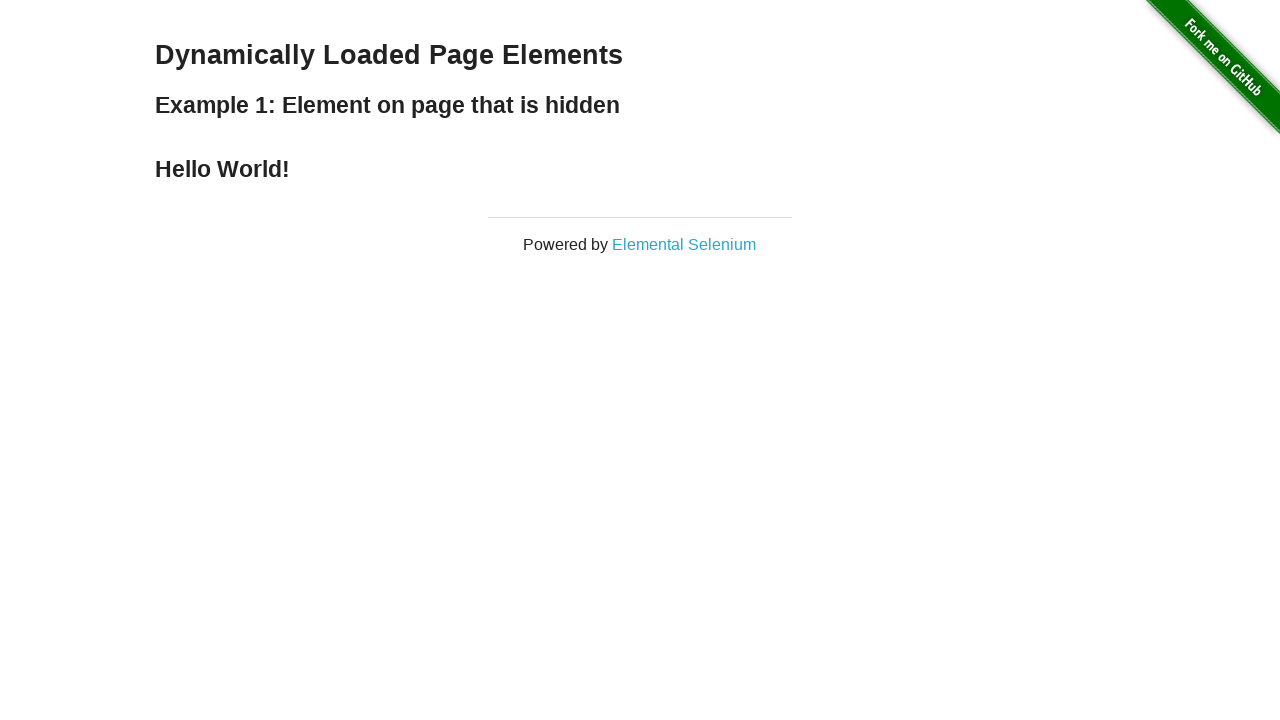

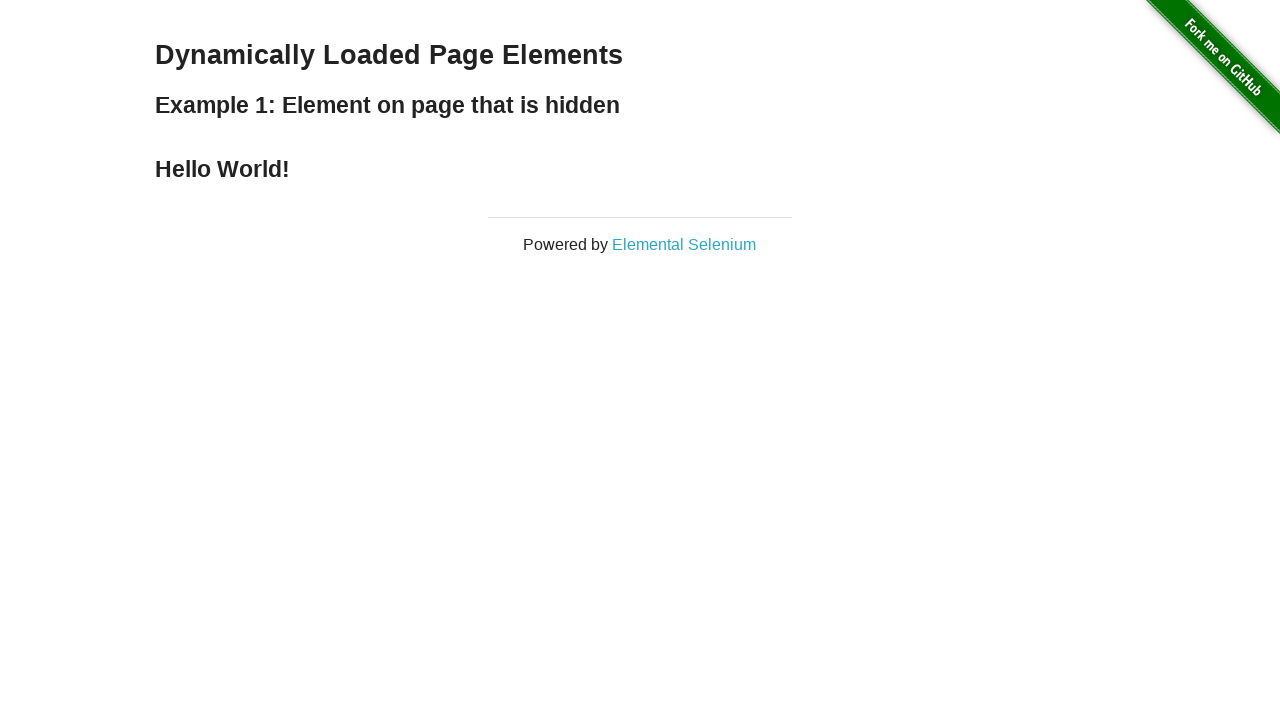